Tests filtering to display active items only by clicking the Active link

Starting URL: https://demo.playwright.dev/todomvc

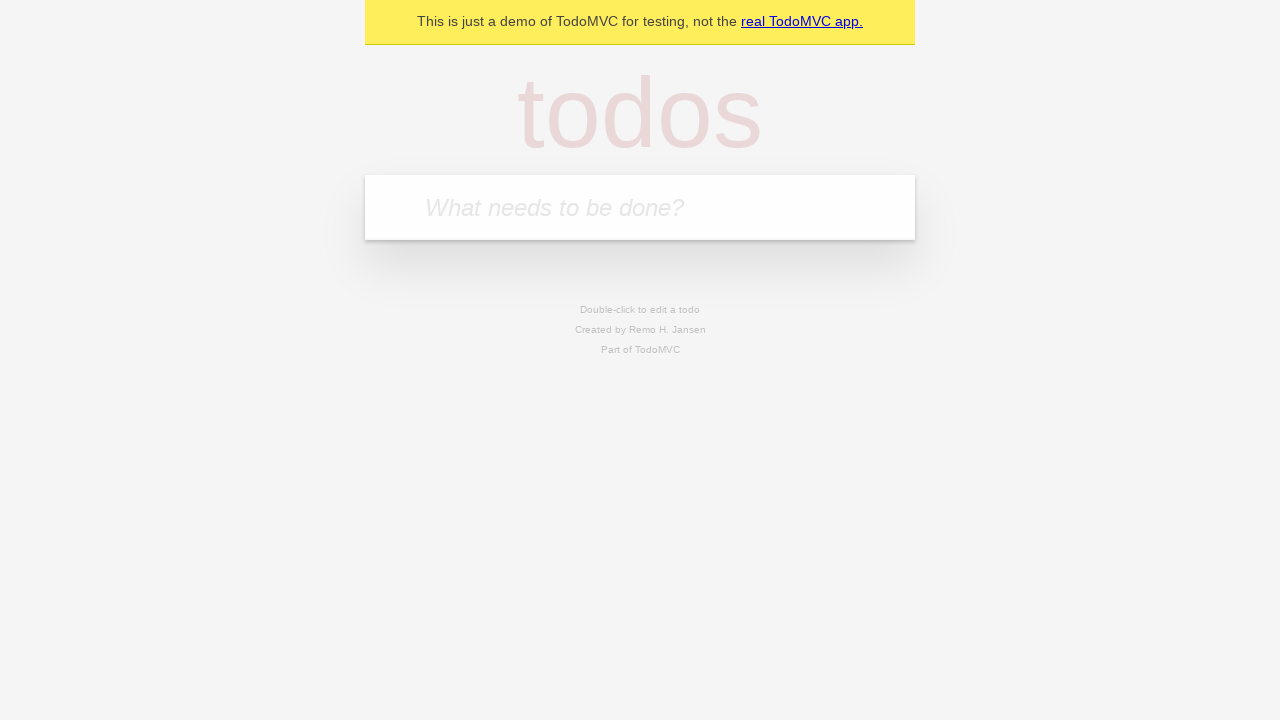

Filled todo input with 'buy some cheese' on internal:attr=[placeholder="What needs to be done?"i]
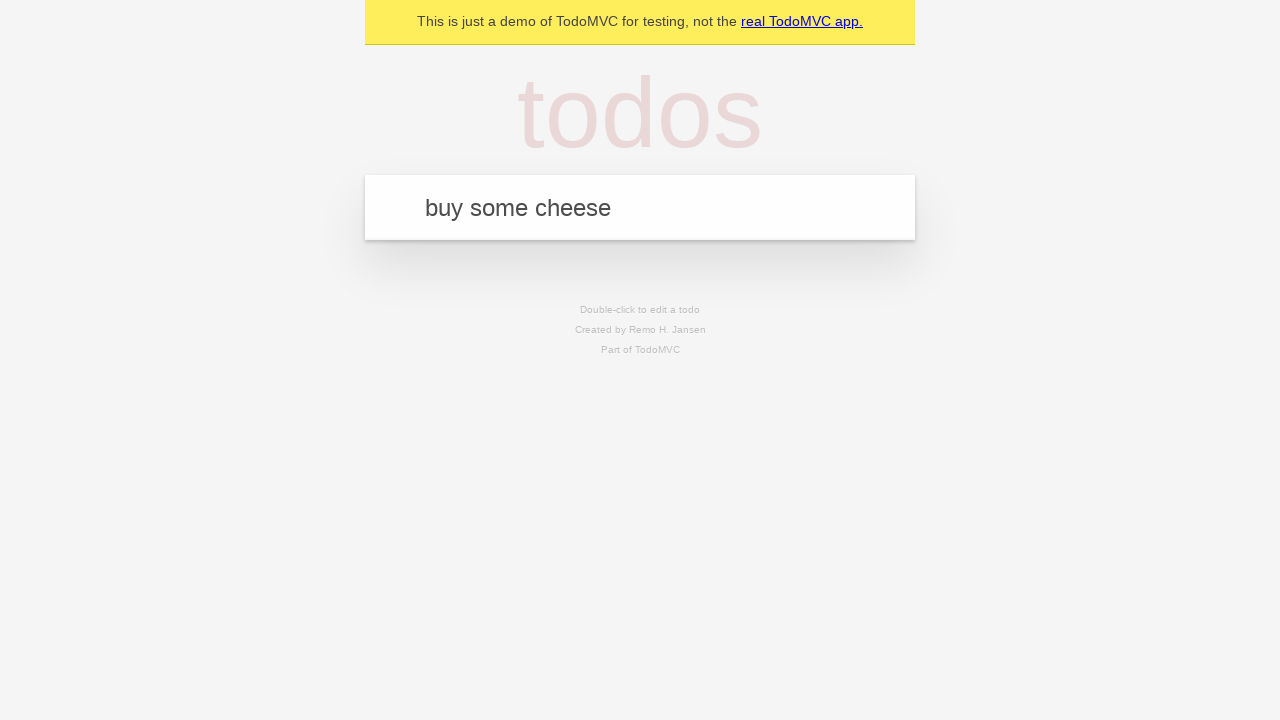

Pressed Enter to add first todo item on internal:attr=[placeholder="What needs to be done?"i]
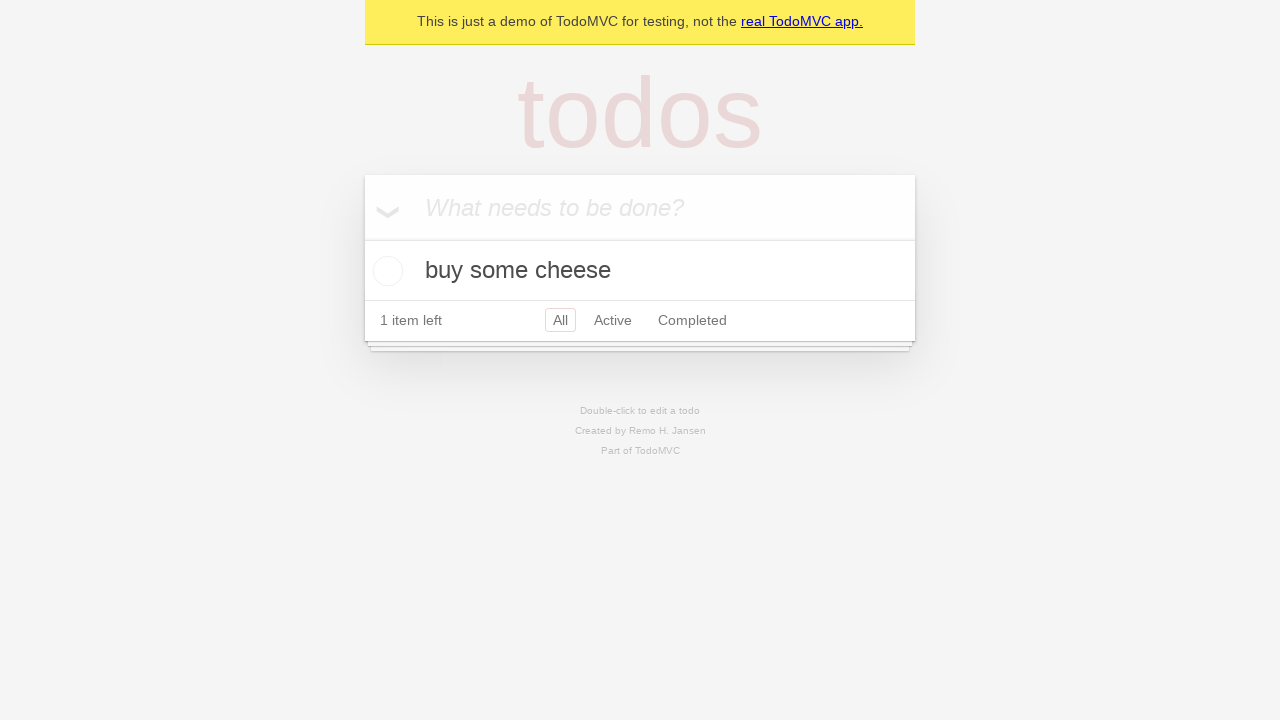

Filled todo input with 'feed the cat' on internal:attr=[placeholder="What needs to be done?"i]
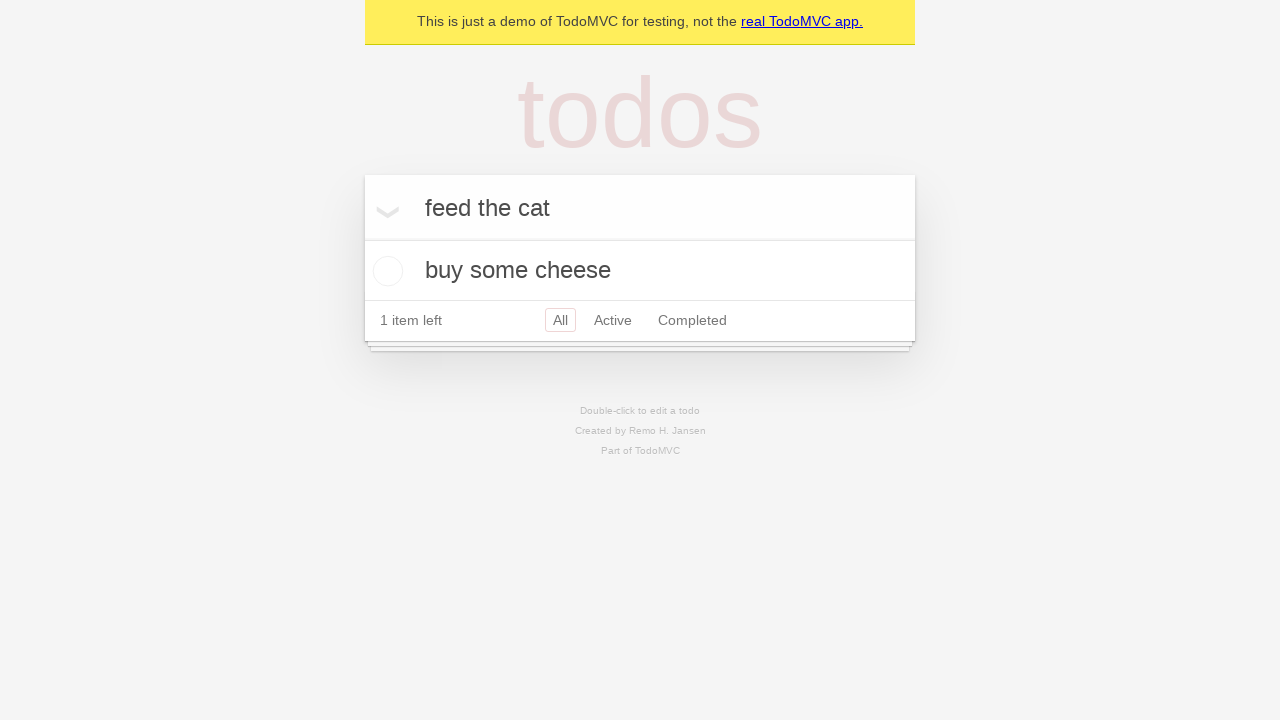

Pressed Enter to add second todo item on internal:attr=[placeholder="What needs to be done?"i]
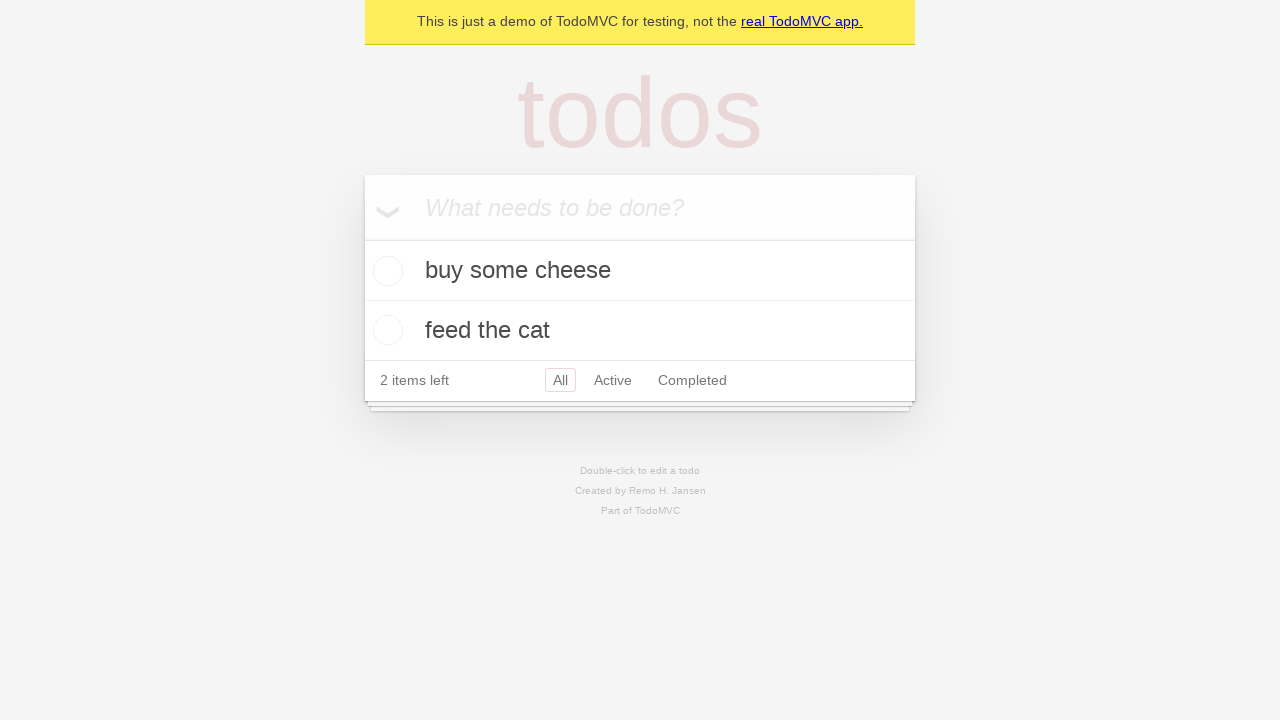

Filled todo input with 'book a doctors appointment' on internal:attr=[placeholder="What needs to be done?"i]
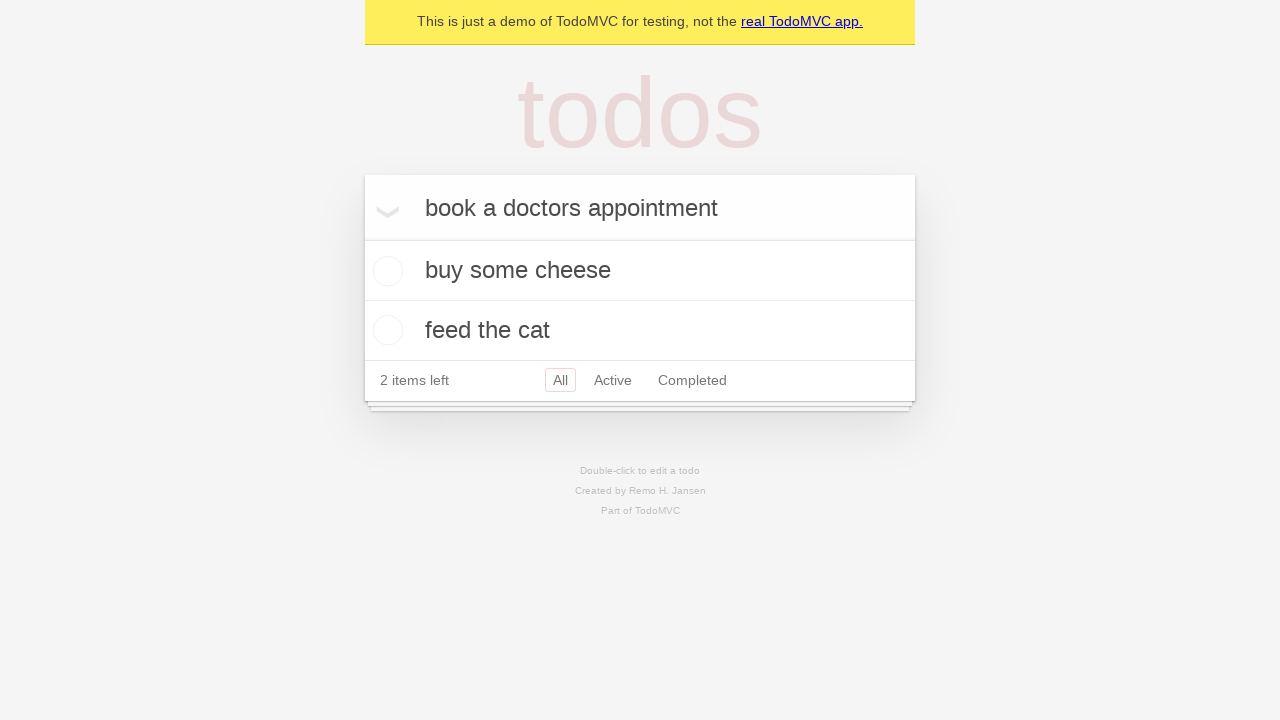

Pressed Enter to add third todo item on internal:attr=[placeholder="What needs to be done?"i]
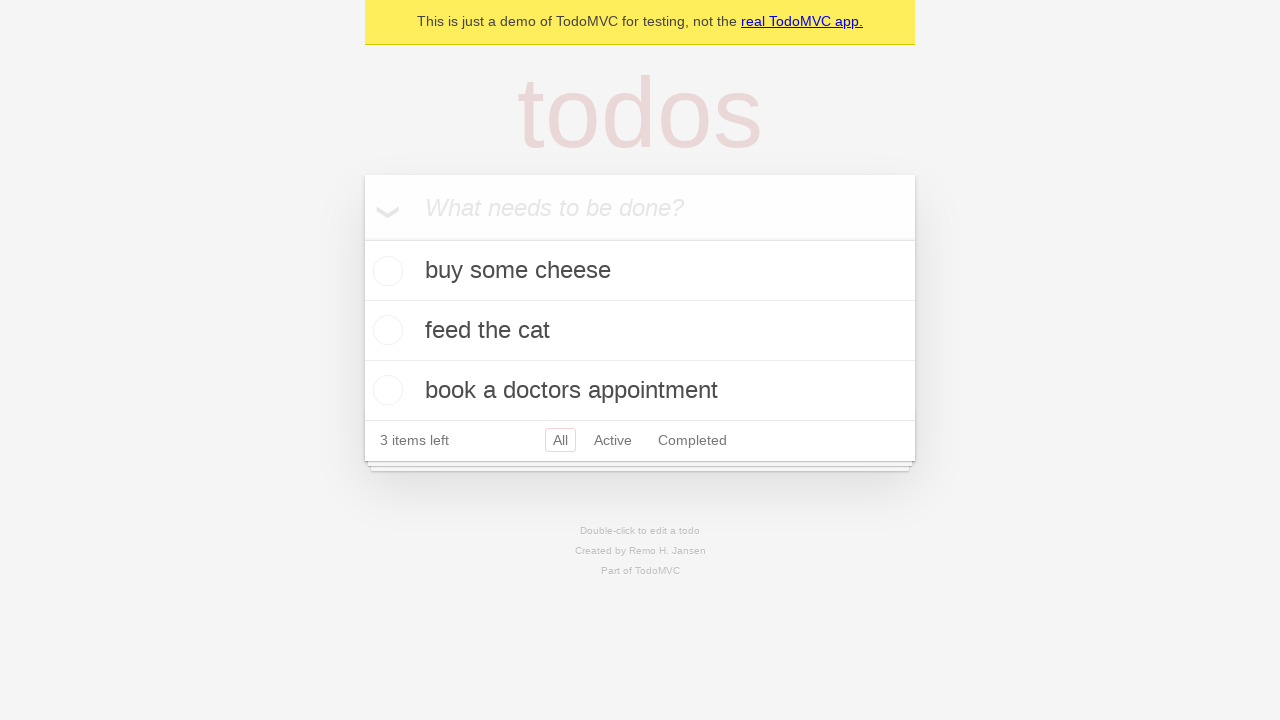

Checked checkbox for second todo item to mark as complete at (385, 330) on internal:testid=[data-testid="todo-item"s] >> nth=1 >> internal:role=checkbox
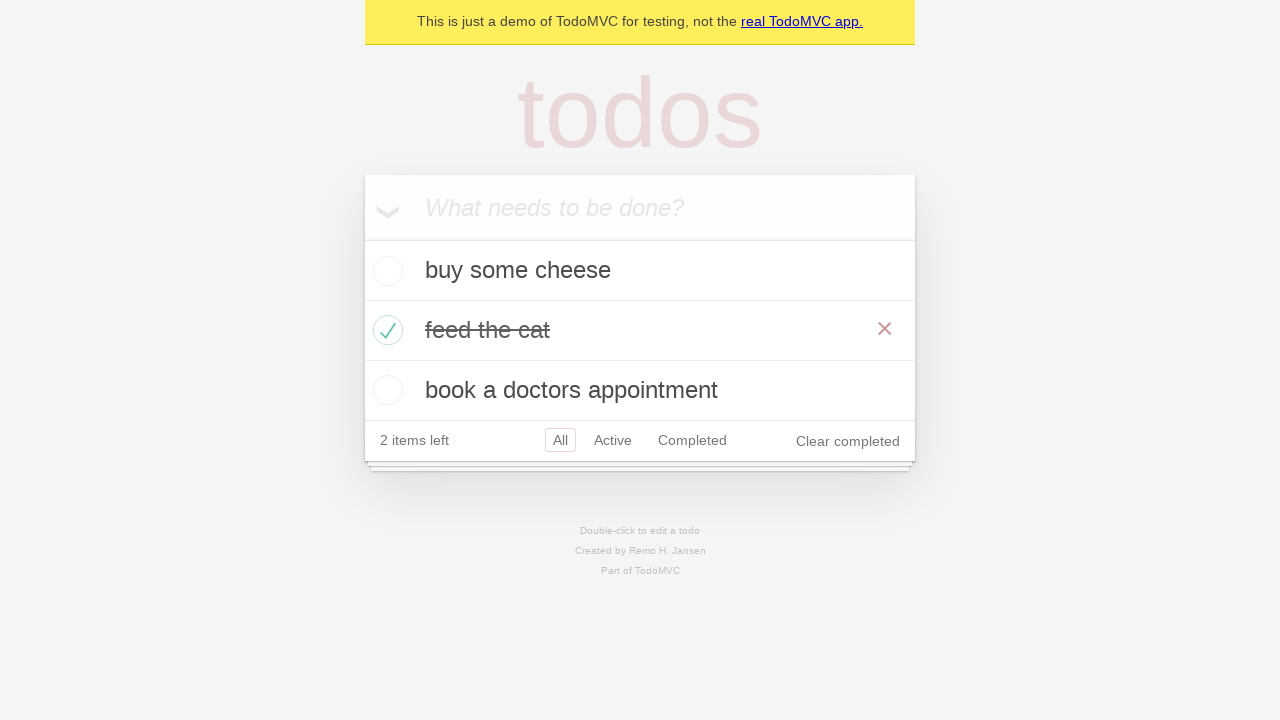

Clicked Active filter link to display only active items at (613, 440) on internal:role=link[name="Active"i]
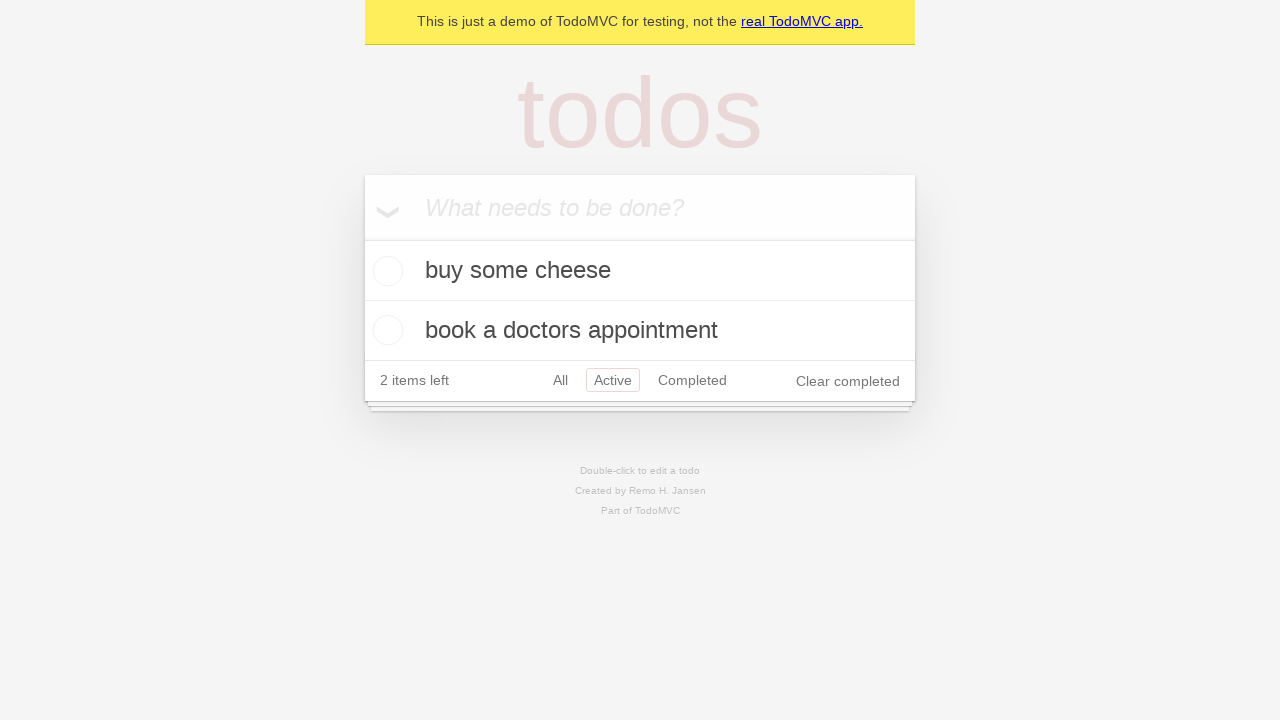

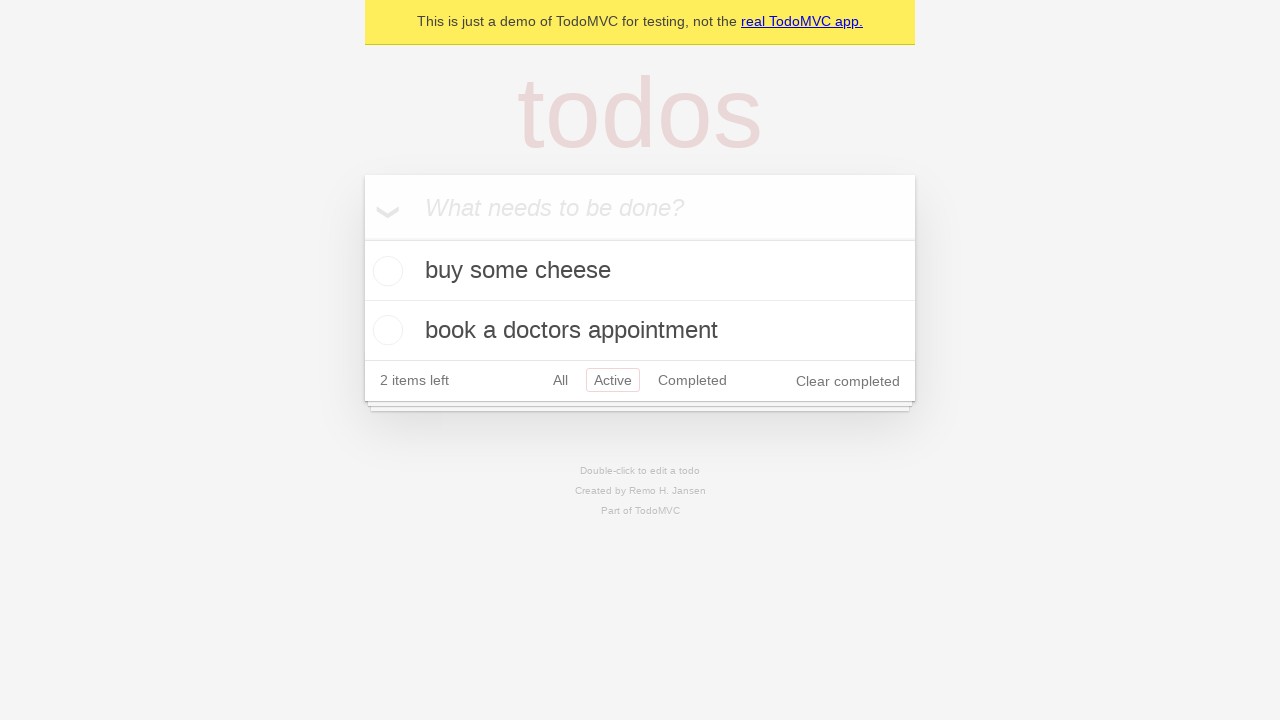